Tests checkbox functionality by clicking to check, verifying it's selected, then clicking to uncheck and verifying it's deselected. Also counts the total number of checkboxes on the page.

Starting URL: https://rahulshettyacademy.com/AutomationPractice/

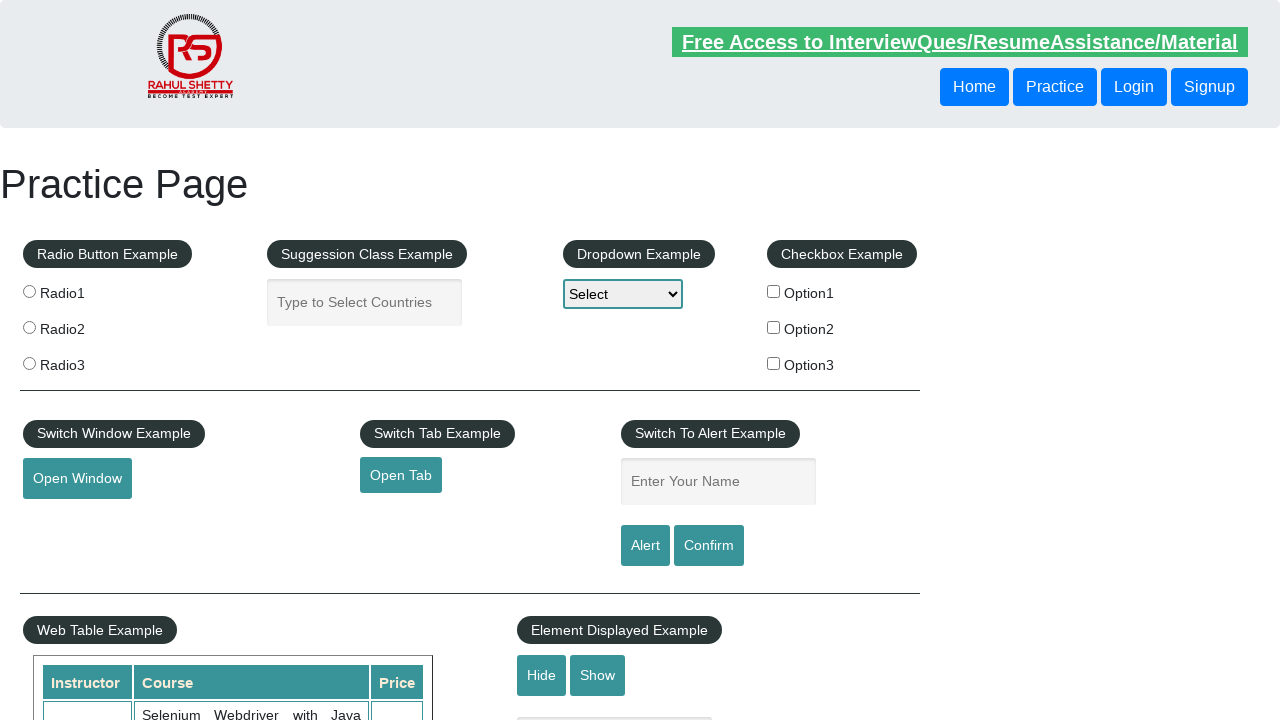

Navigated to AutomationPractice page
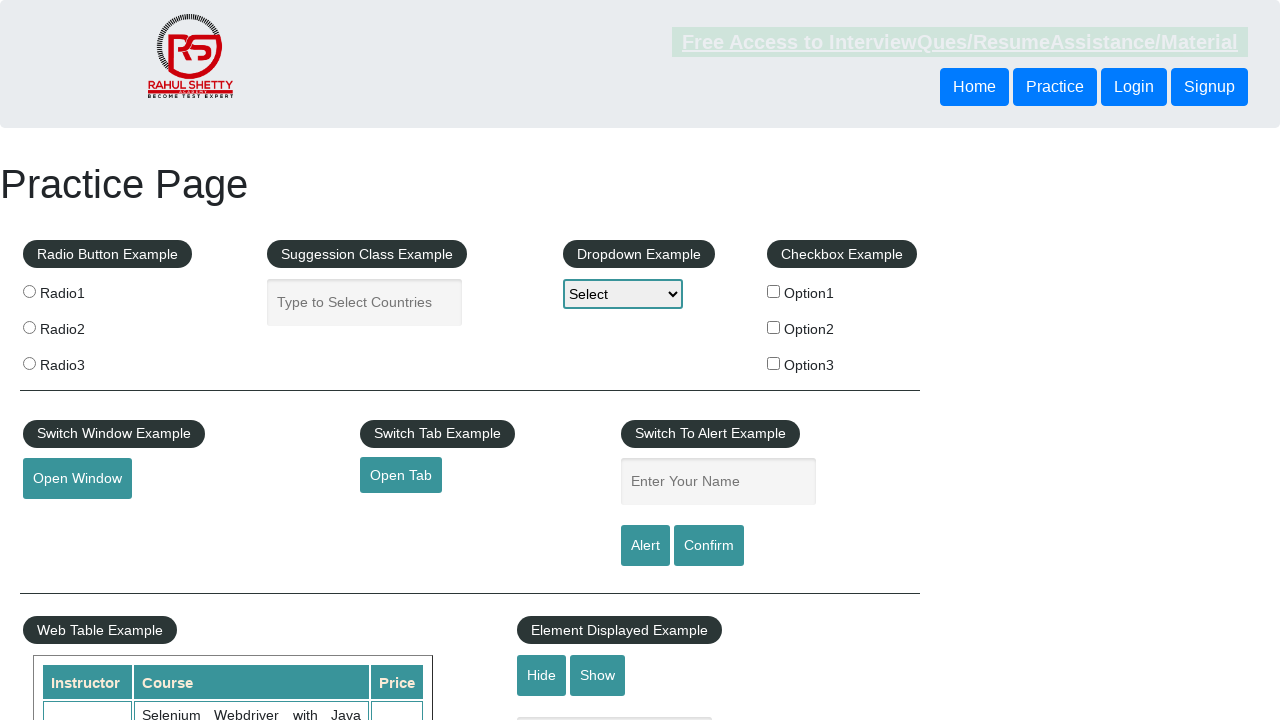

Clicked checkbox option 1 to check it at (774, 291) on input#checkBoxOption1
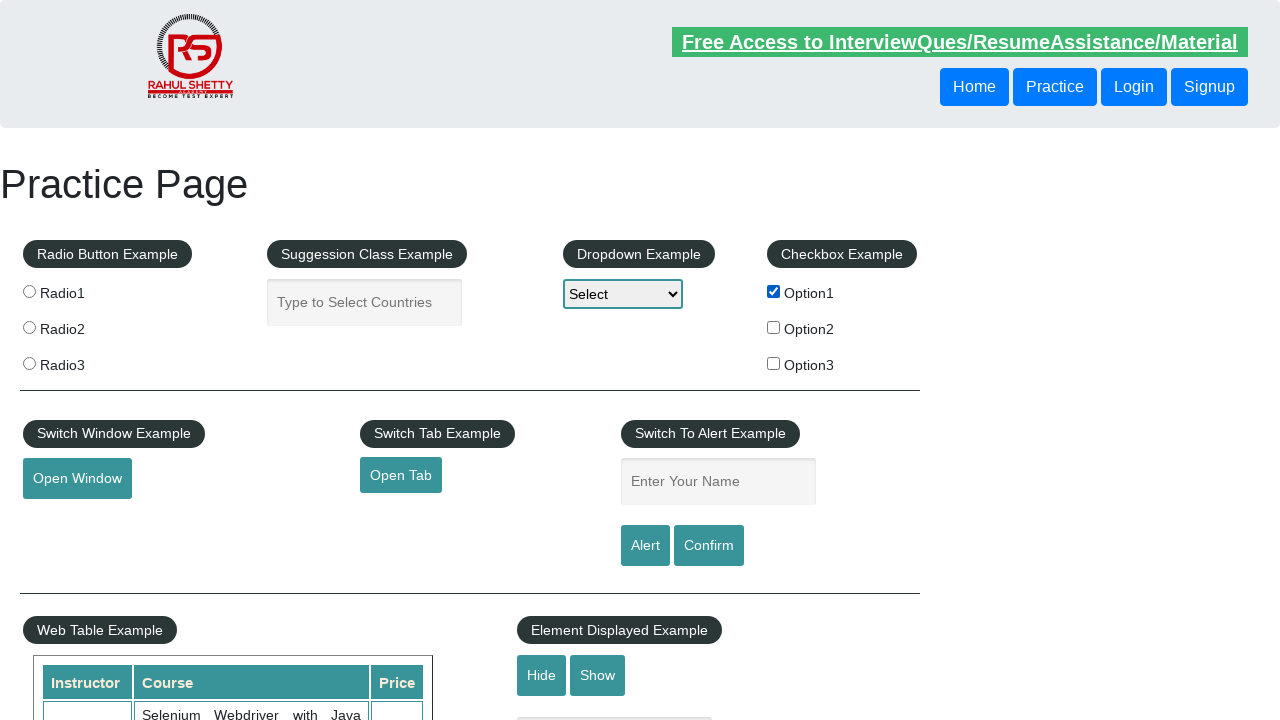

Verified checkbox option 1 is checked
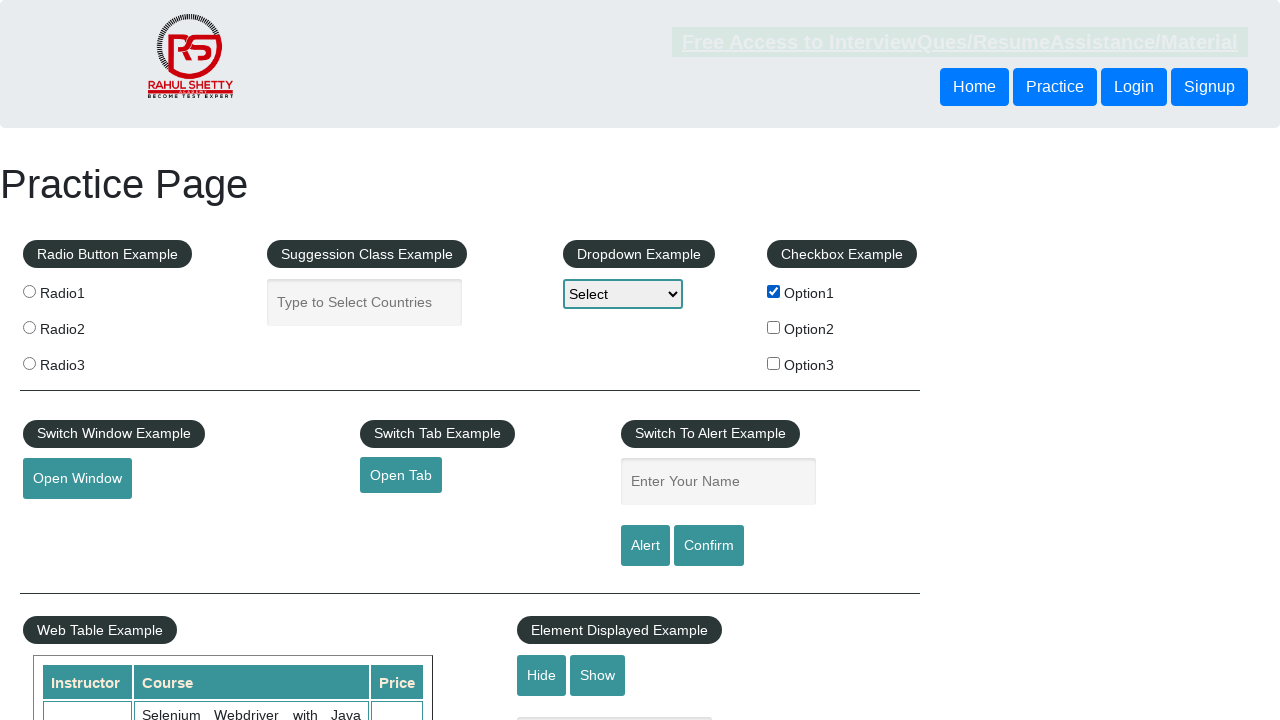

Clicked checkbox option 1 again to uncheck it at (774, 291) on input#checkBoxOption1
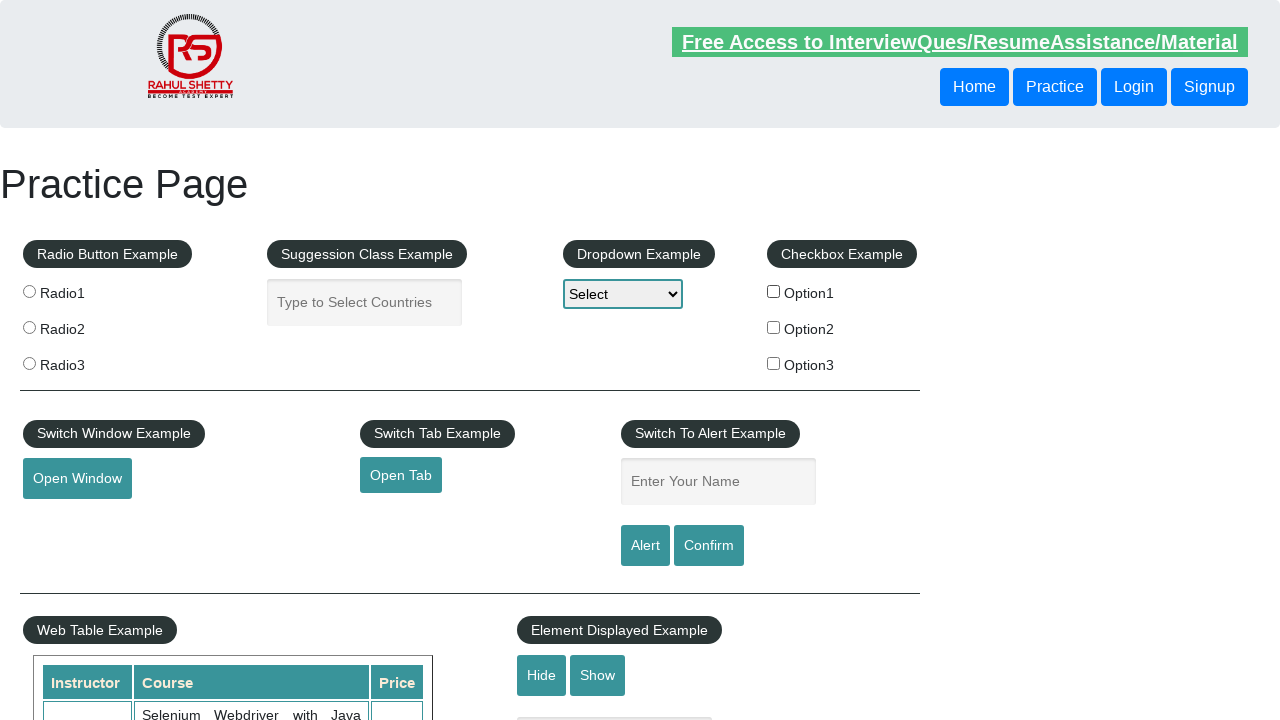

Verified checkbox option 1 is unchecked
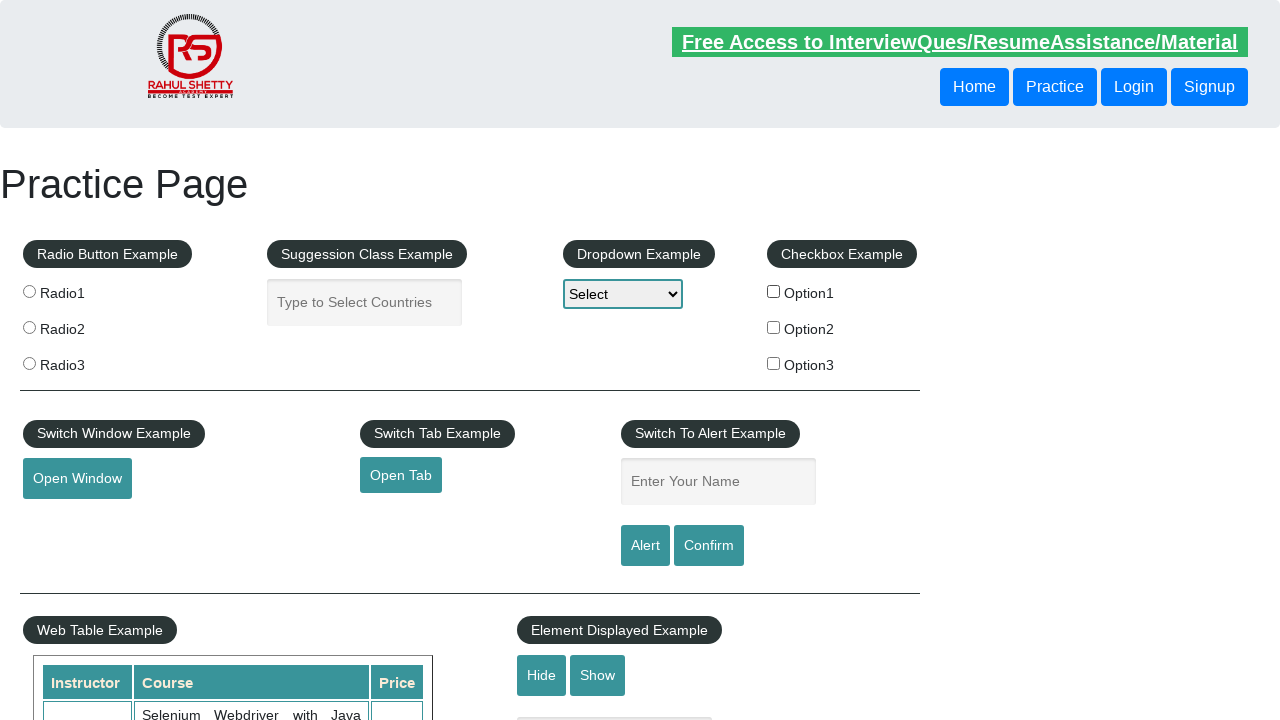

Counted total checkboxes on page: 3
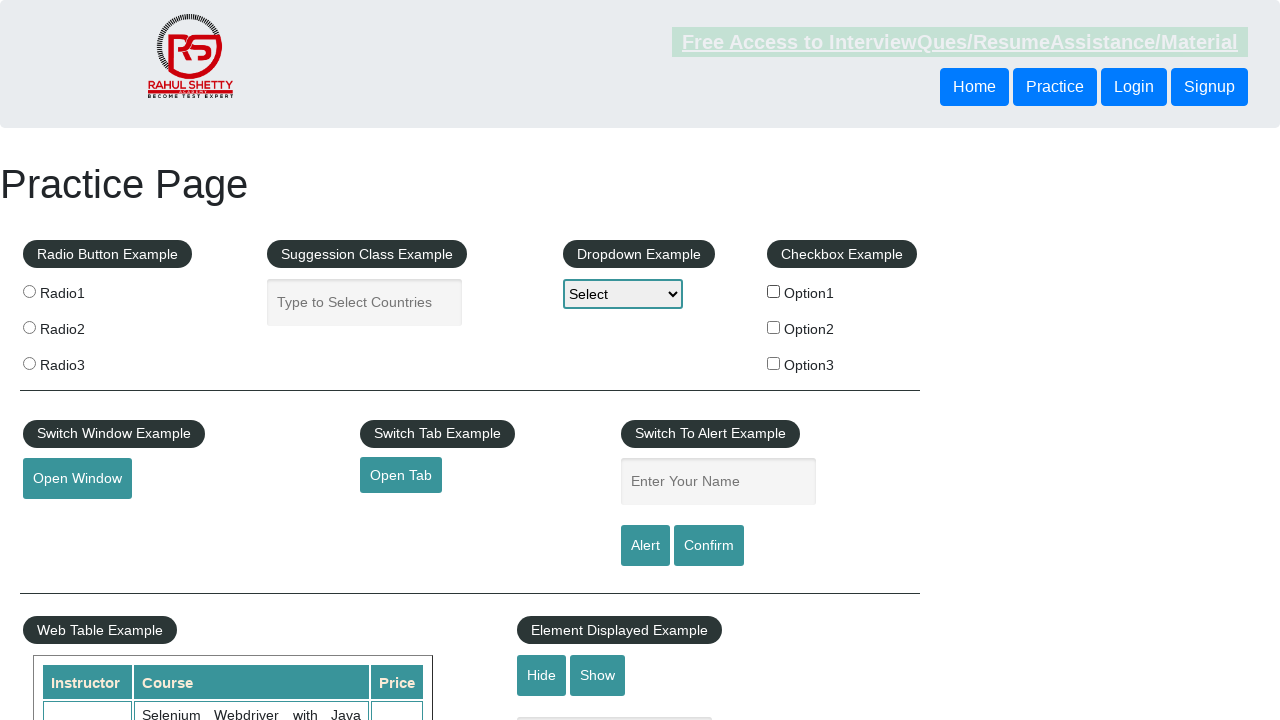

Printed checkbox count: 3
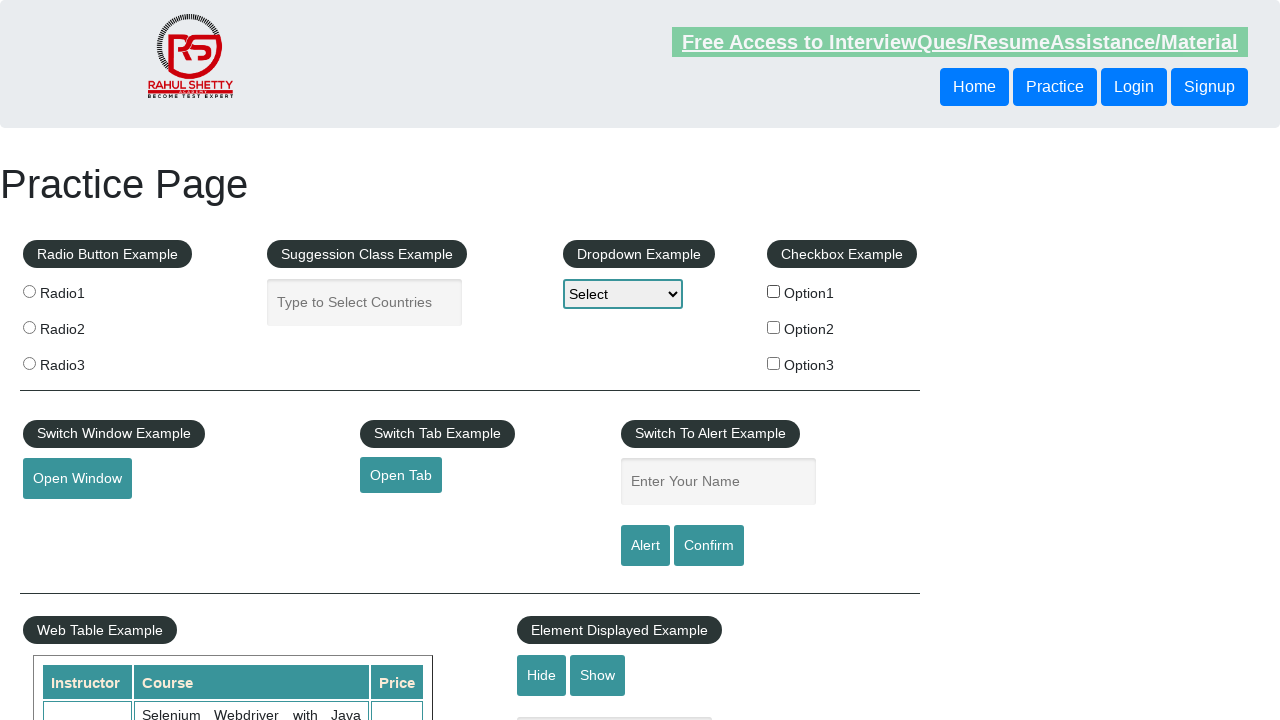

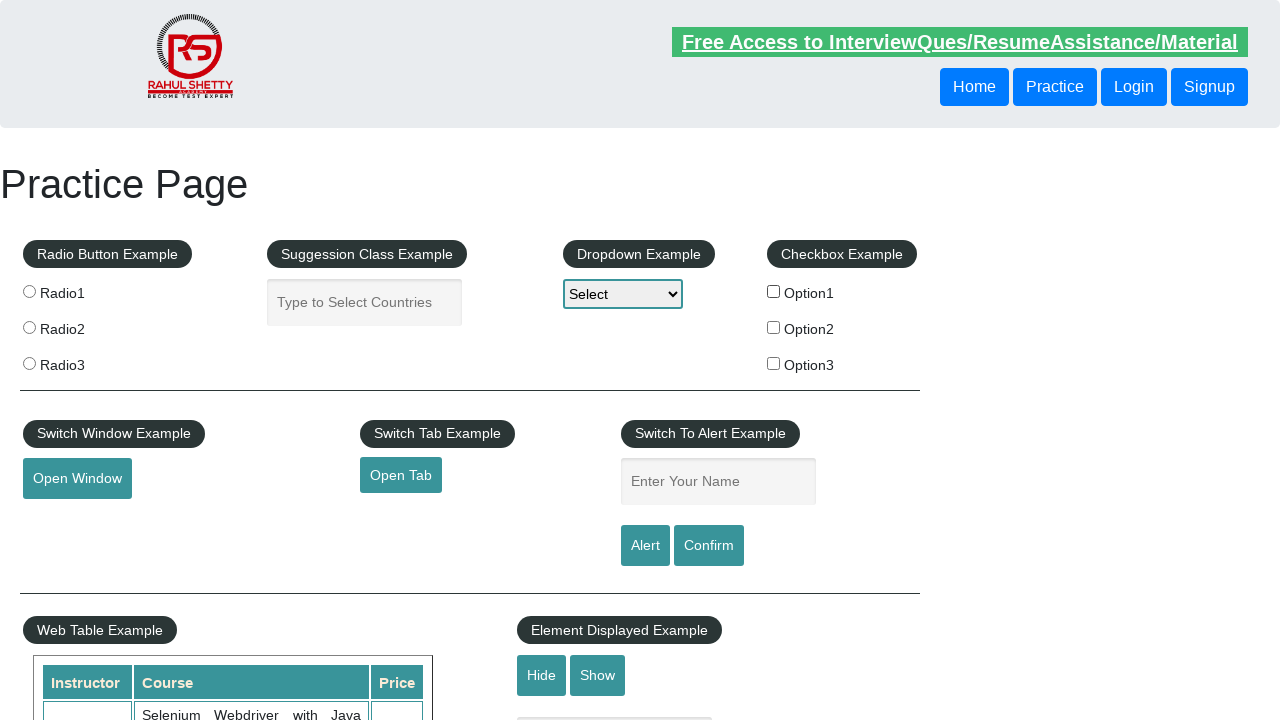